Tests alert handling functionality by triggering an alert dialog and accepting it

Starting URL: https://www.tutorialspoint.com/selenium/practice/alerts.php

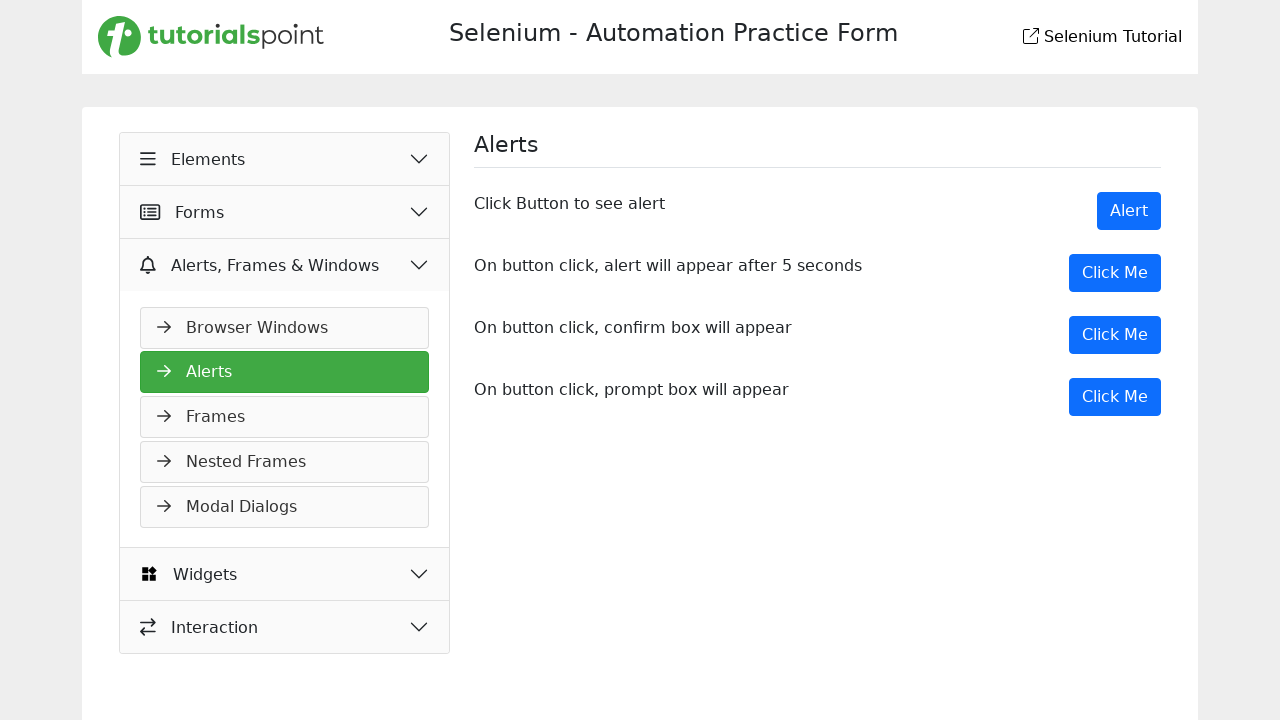

Clicked button to trigger alert dialog at (1115, 335) on xpath=//button[@onclick='myDesk()']
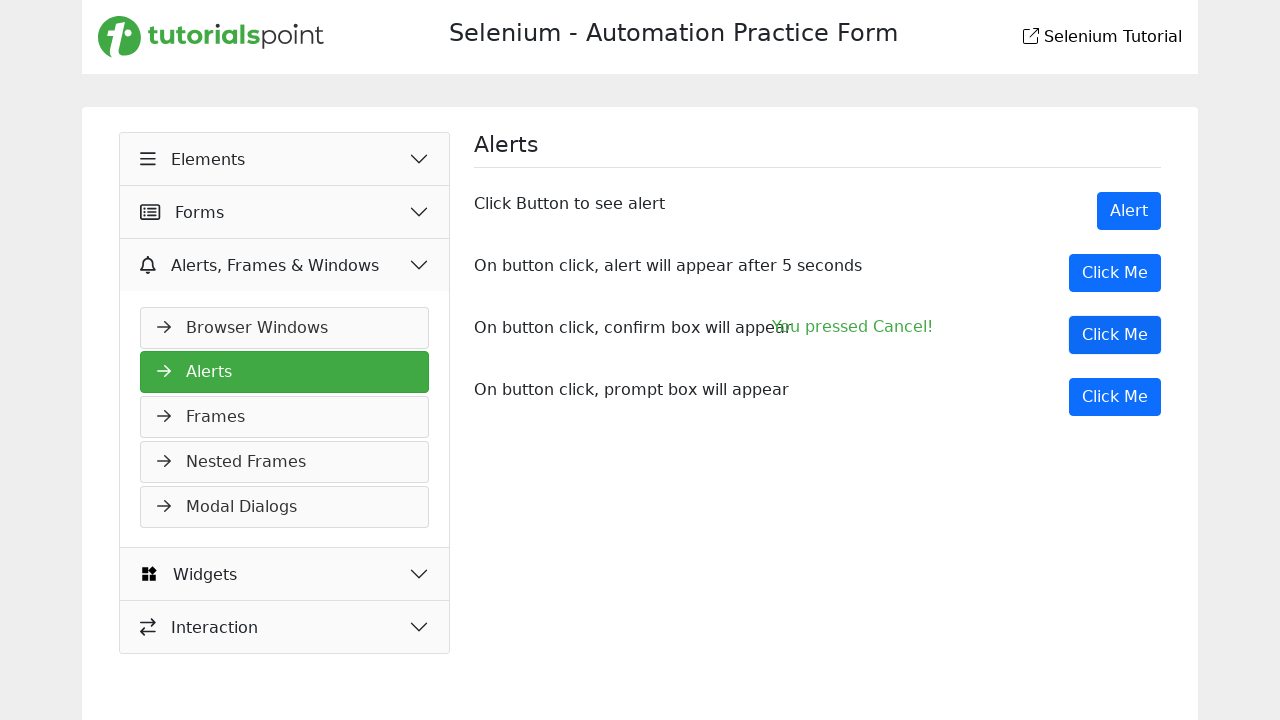

Set up dialog handler to accept alert
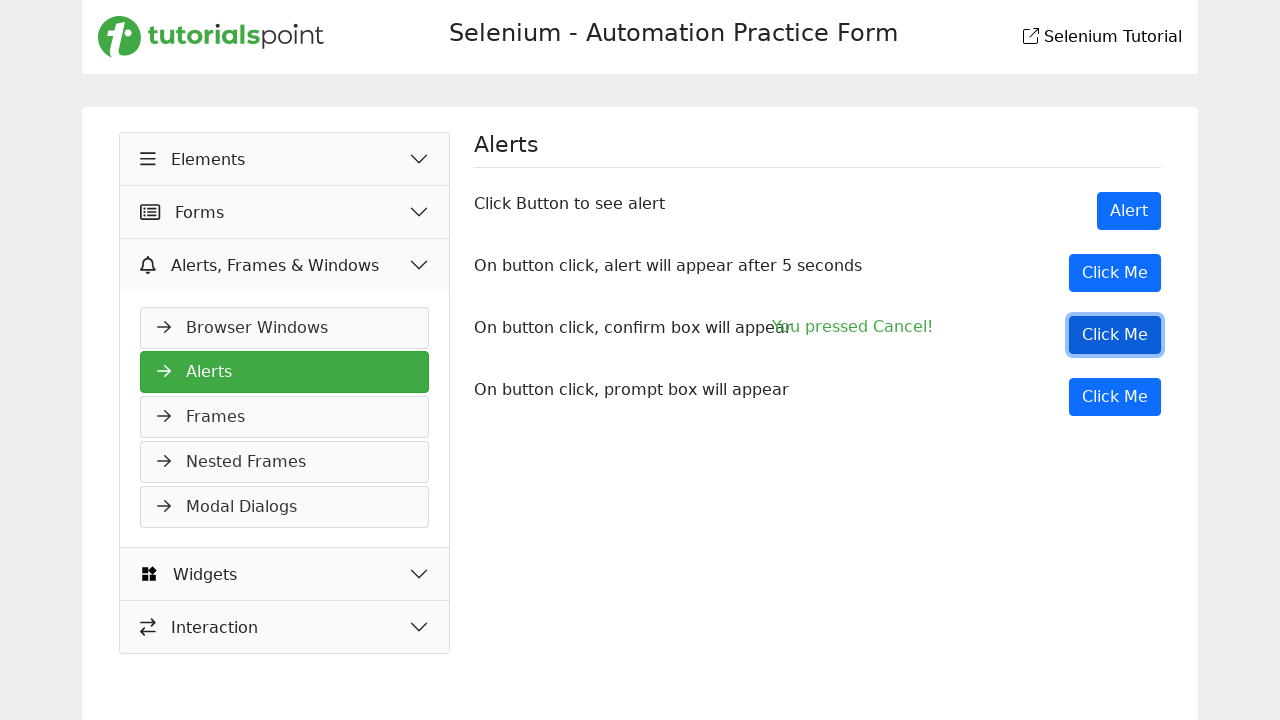

Clicked button again to trigger alert and verify handler accepts it at (1115, 335) on xpath=//button[@onclick='myDesk()']
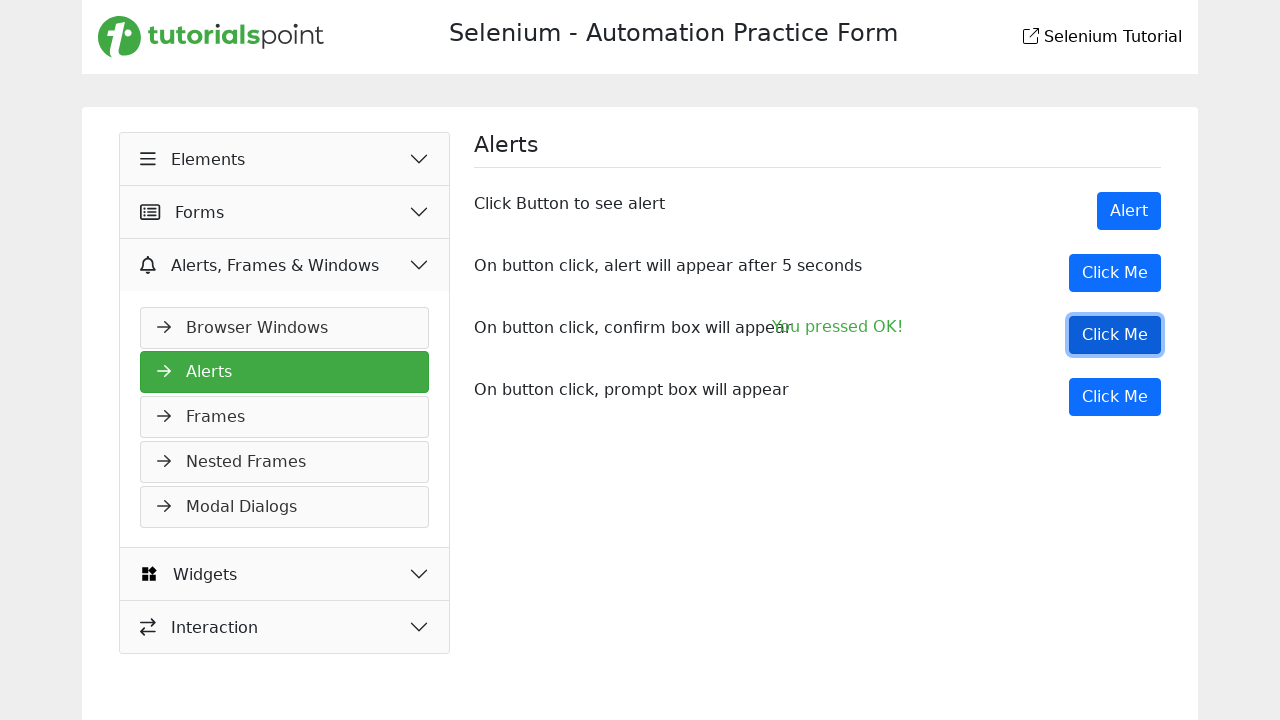

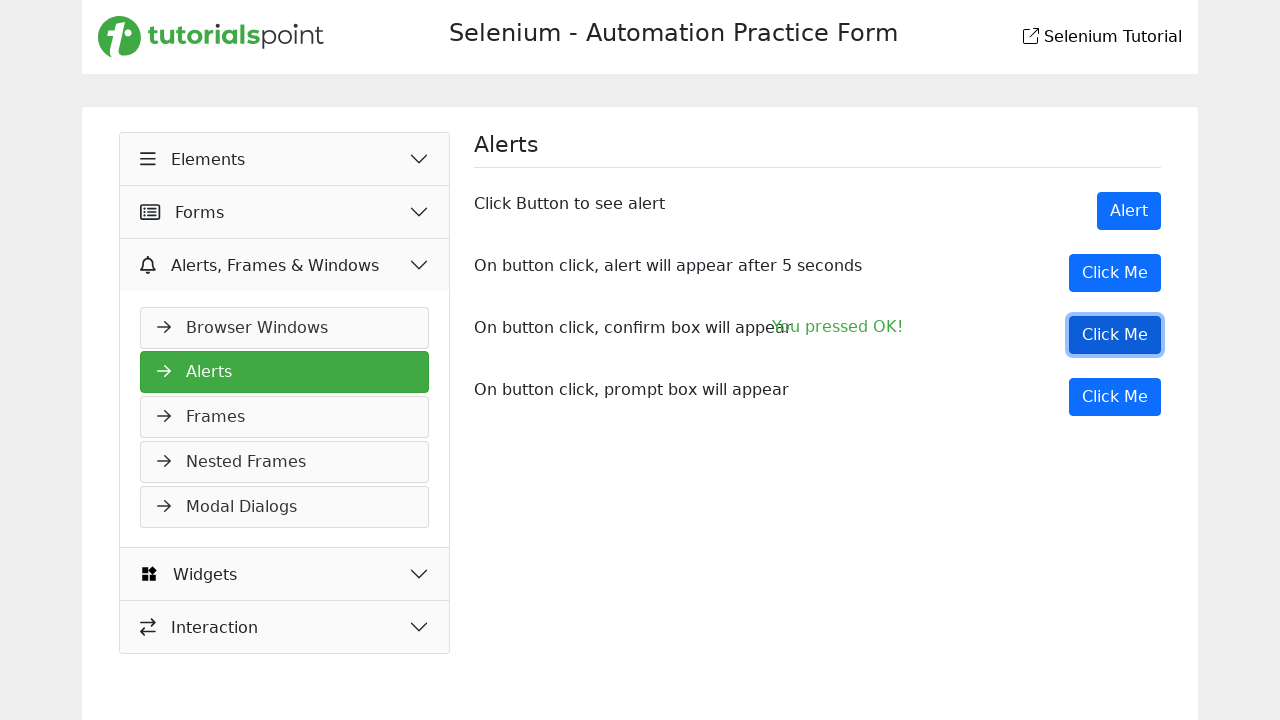